Tests login form by filling username and password fields and clicking the login button

Starting URL: https://www.saucedemo.com/

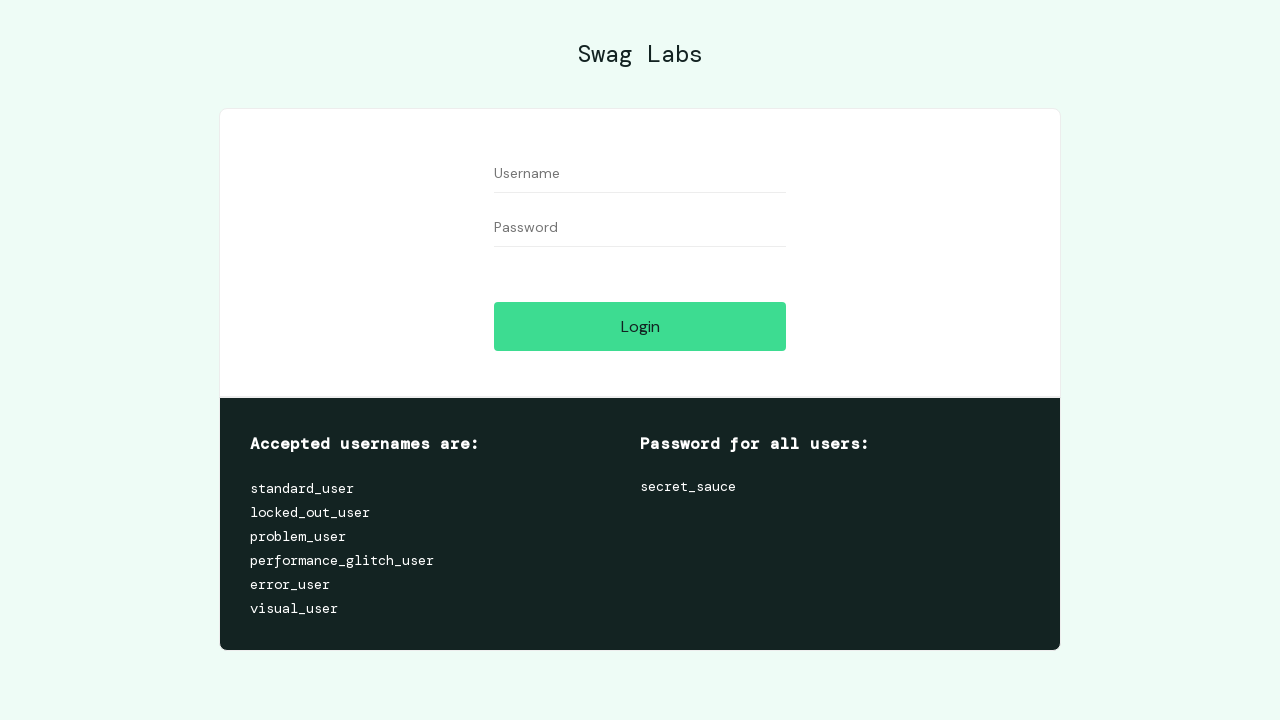

Filled username field with 'standard_user' on #user-name
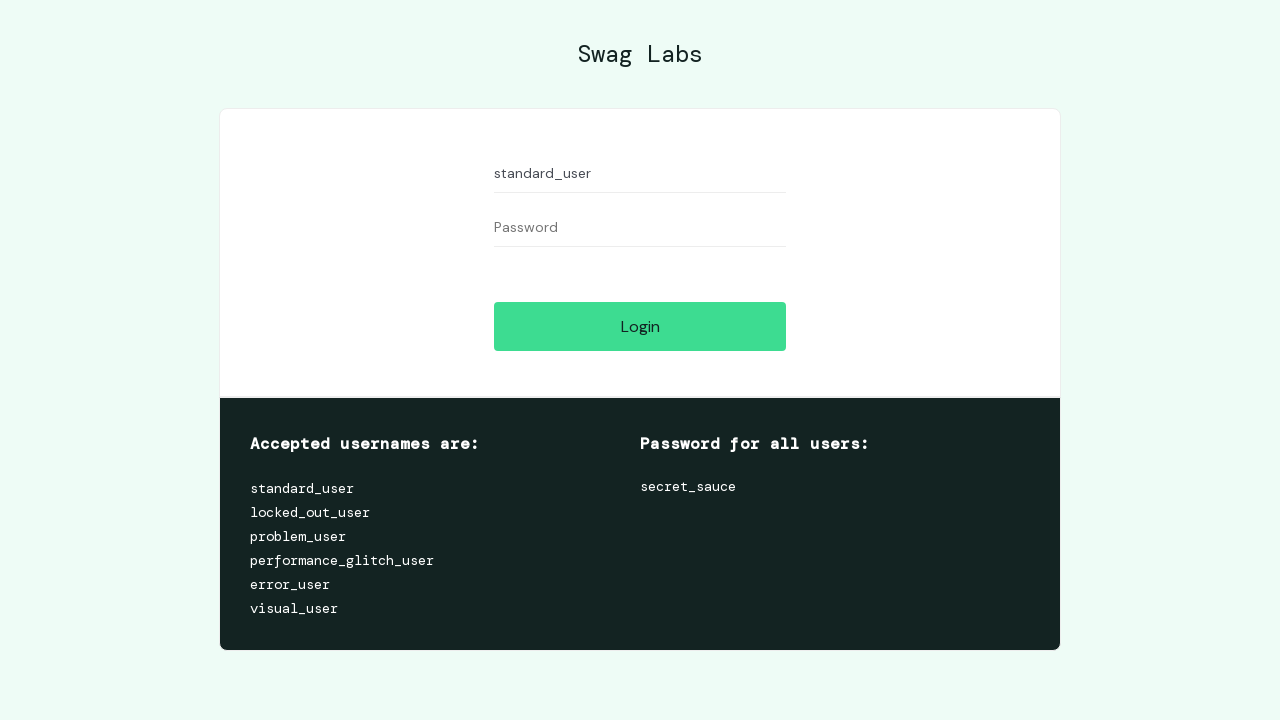

Filled password field with 'secret_sauce' on #password
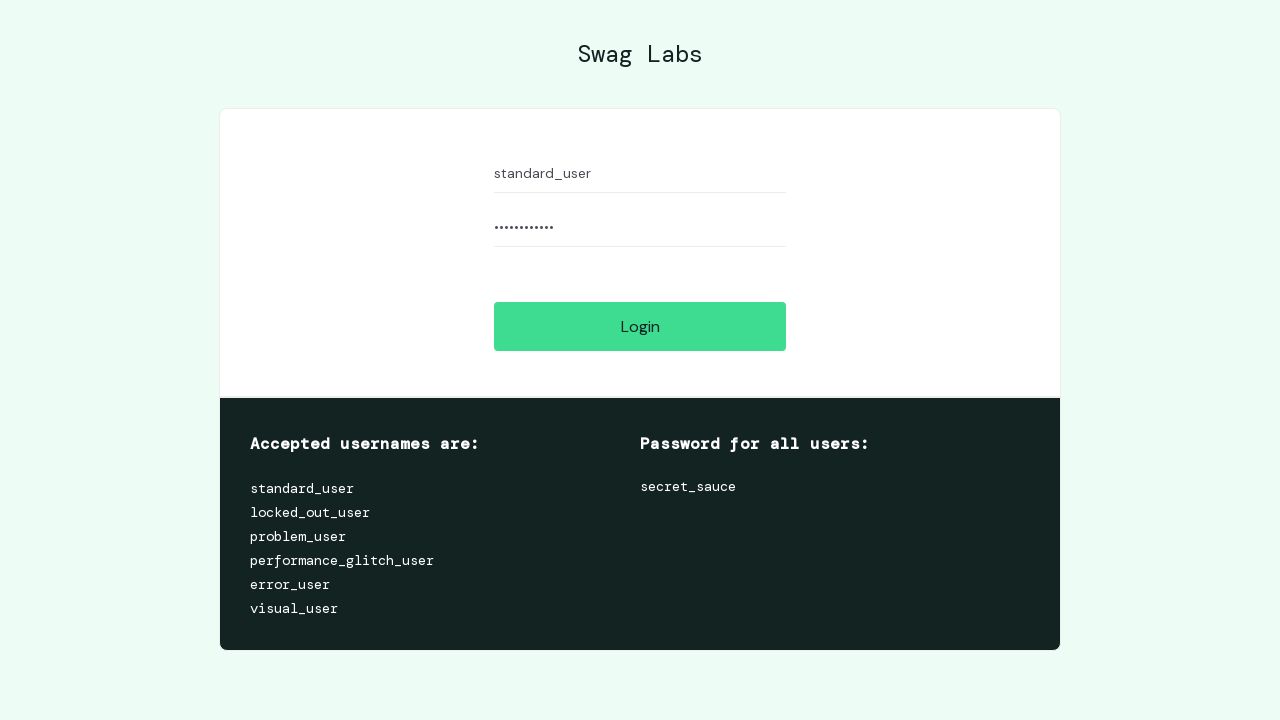

Clicked login button to submit credentials at (640, 326) on #login-button
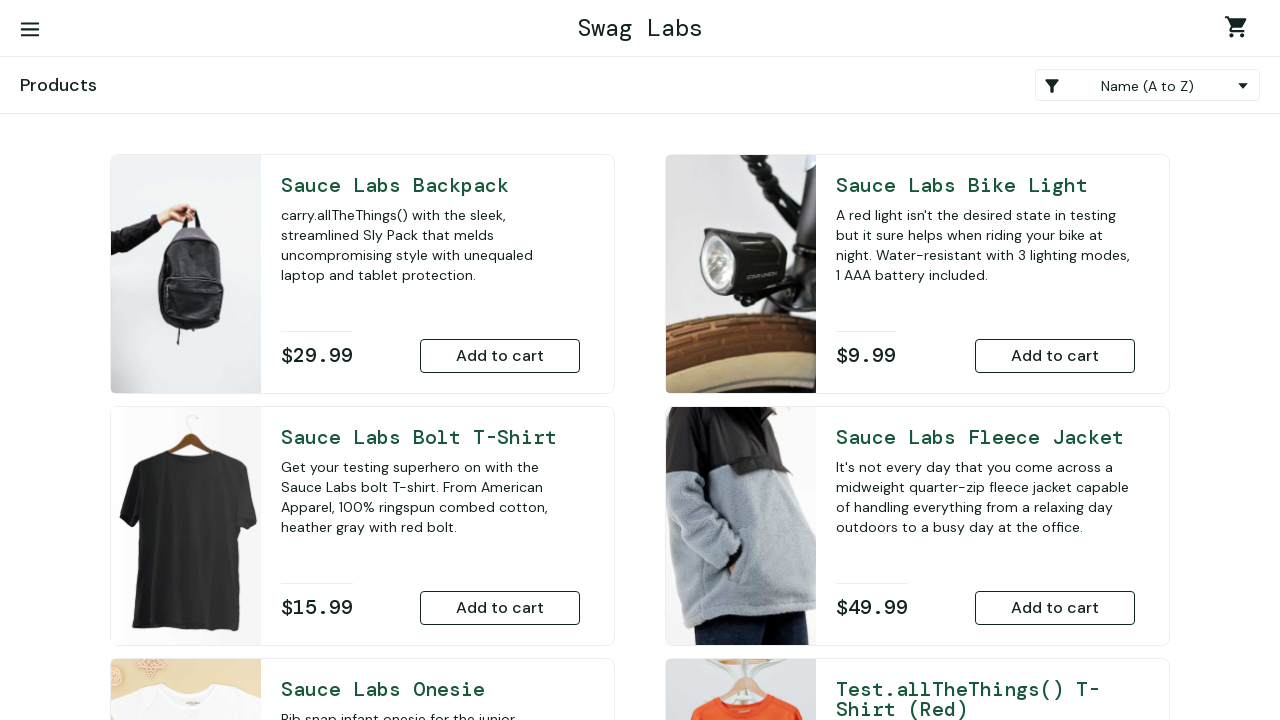

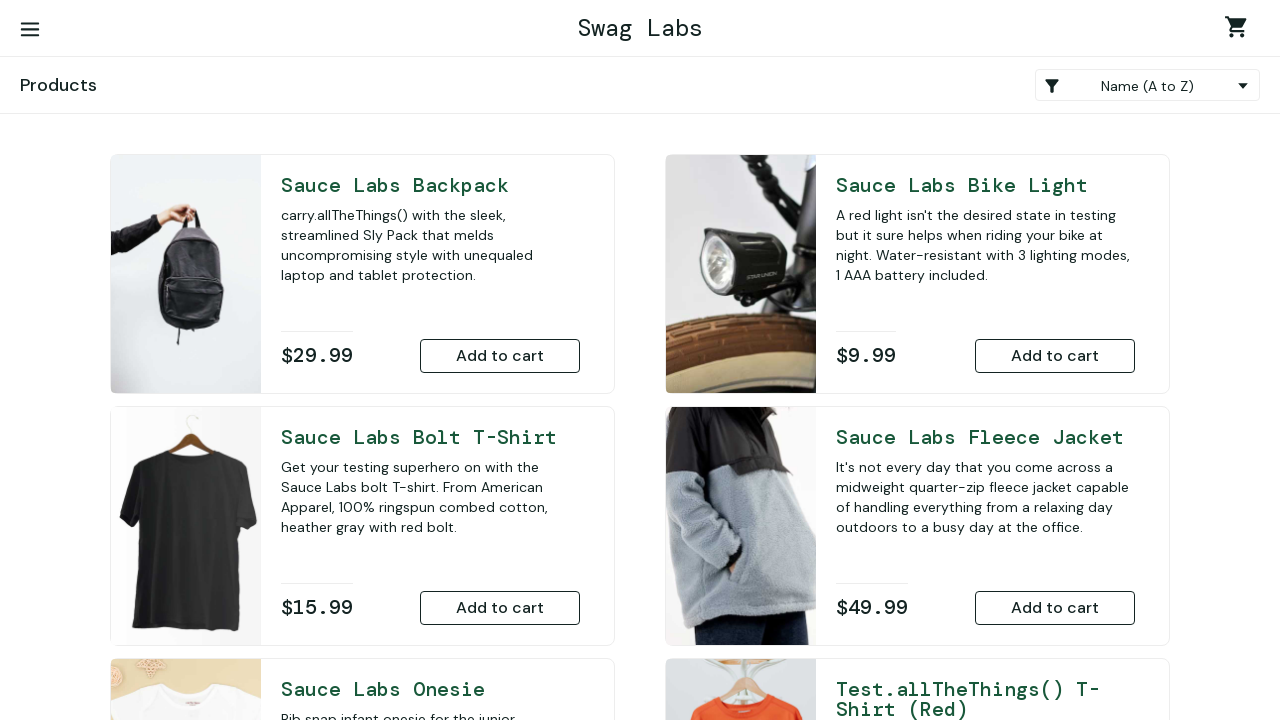